Verifies that the homepage title is "OrangeHRM"

Starting URL: https://opensource-demo.orangehrmlive.com/

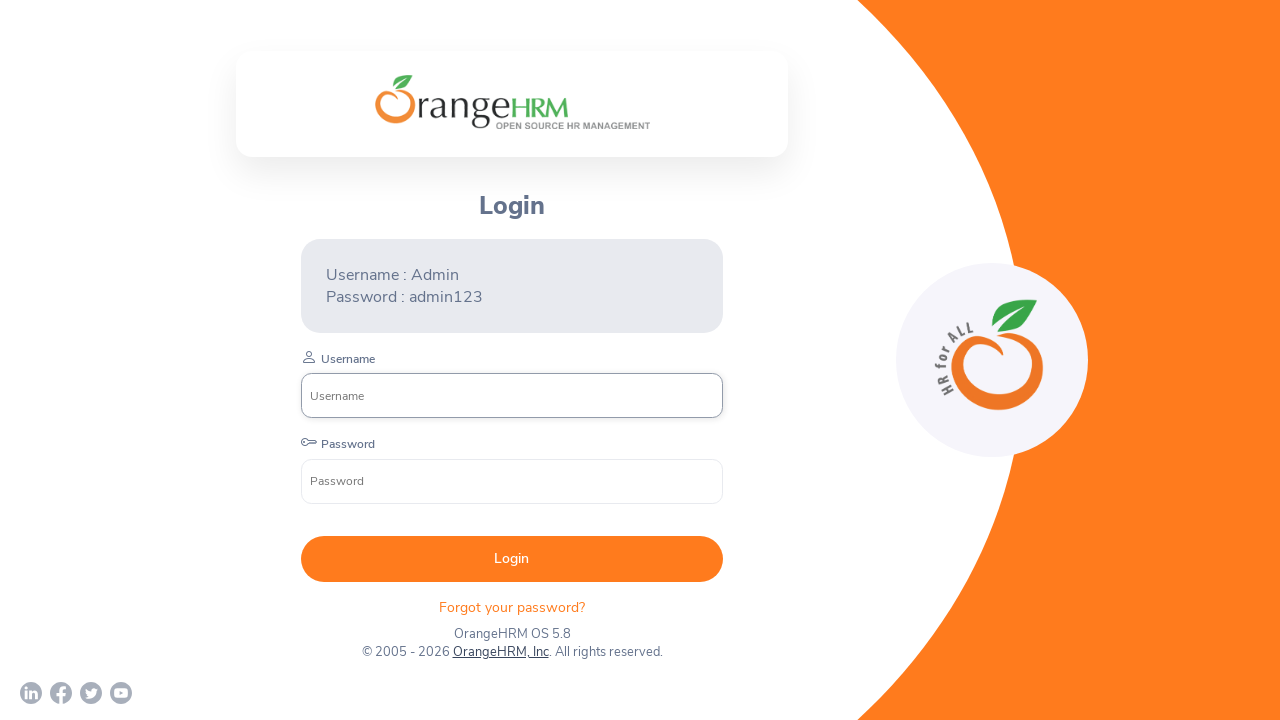

Navigated to OrangeHRM homepage
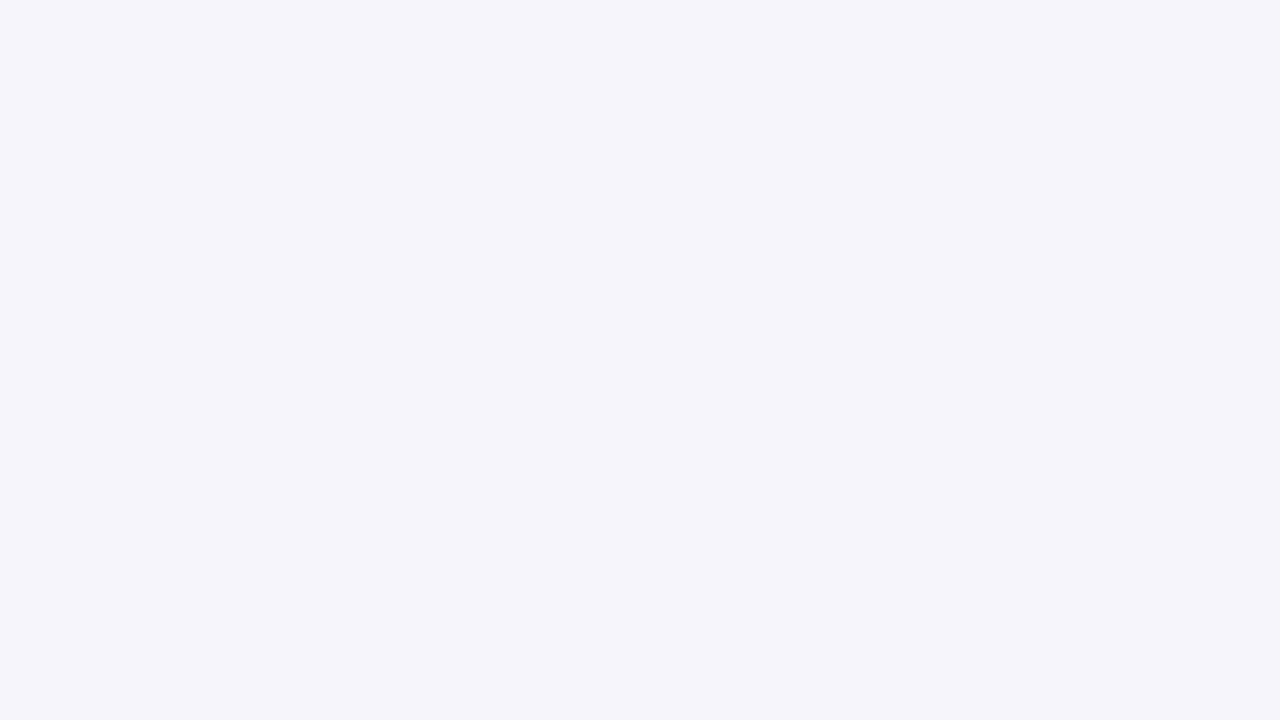

Verified homepage title is 'OrangeHRM'
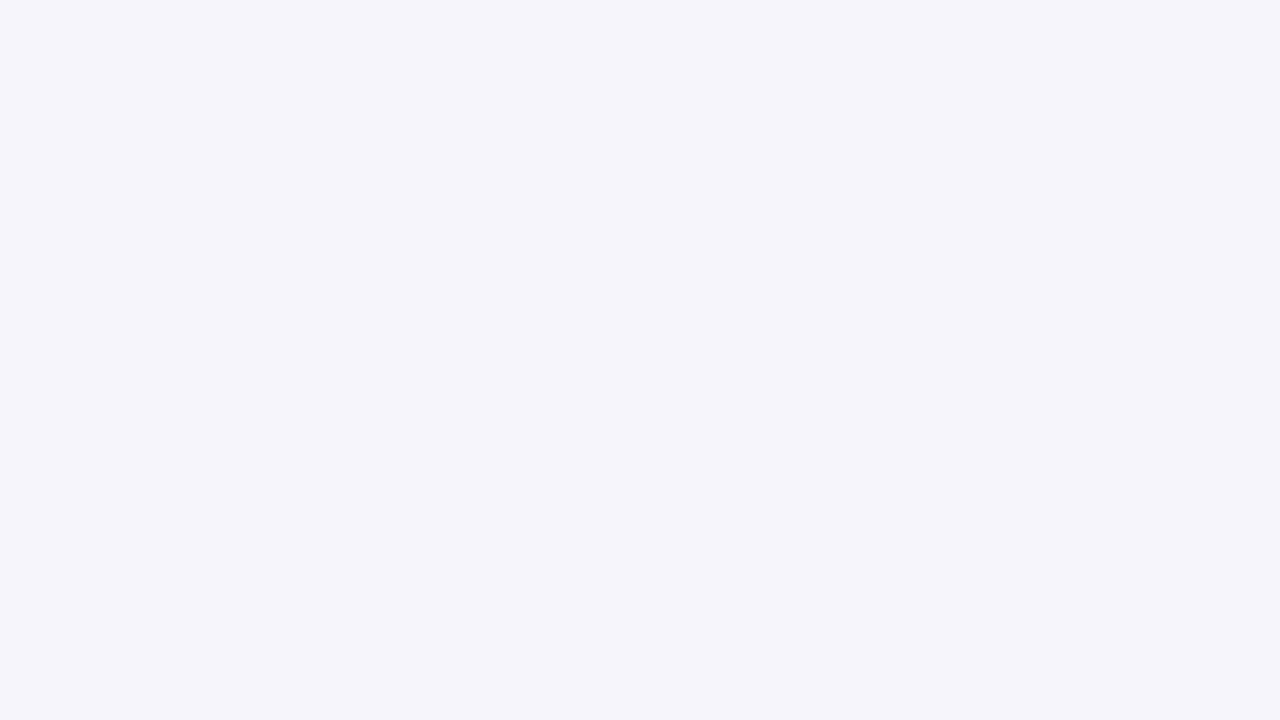

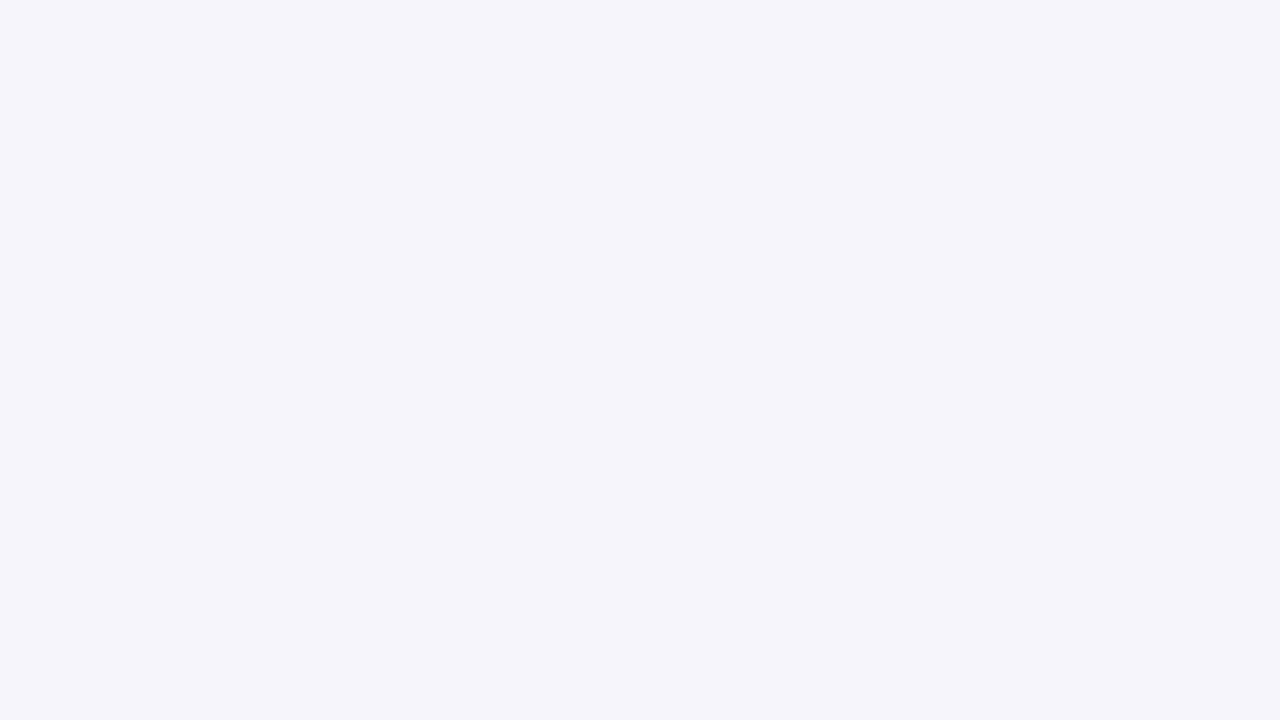